Tests clicking the "Create New Paste" button to submit a paste on Pastebin

Starting URL: https://pastebin.com

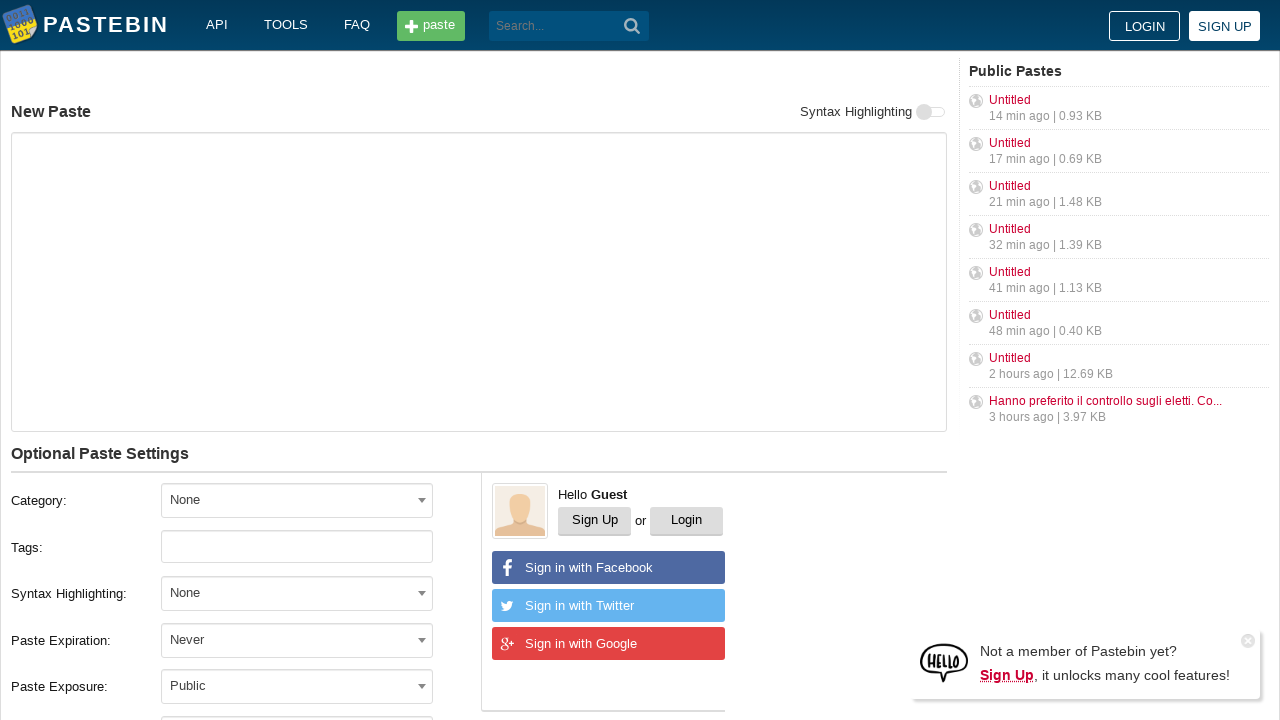

Clicked the 'Create New Paste' button to submit paste at (240, 400) on xpath=//button[contains(text(),'Create New Paste')]
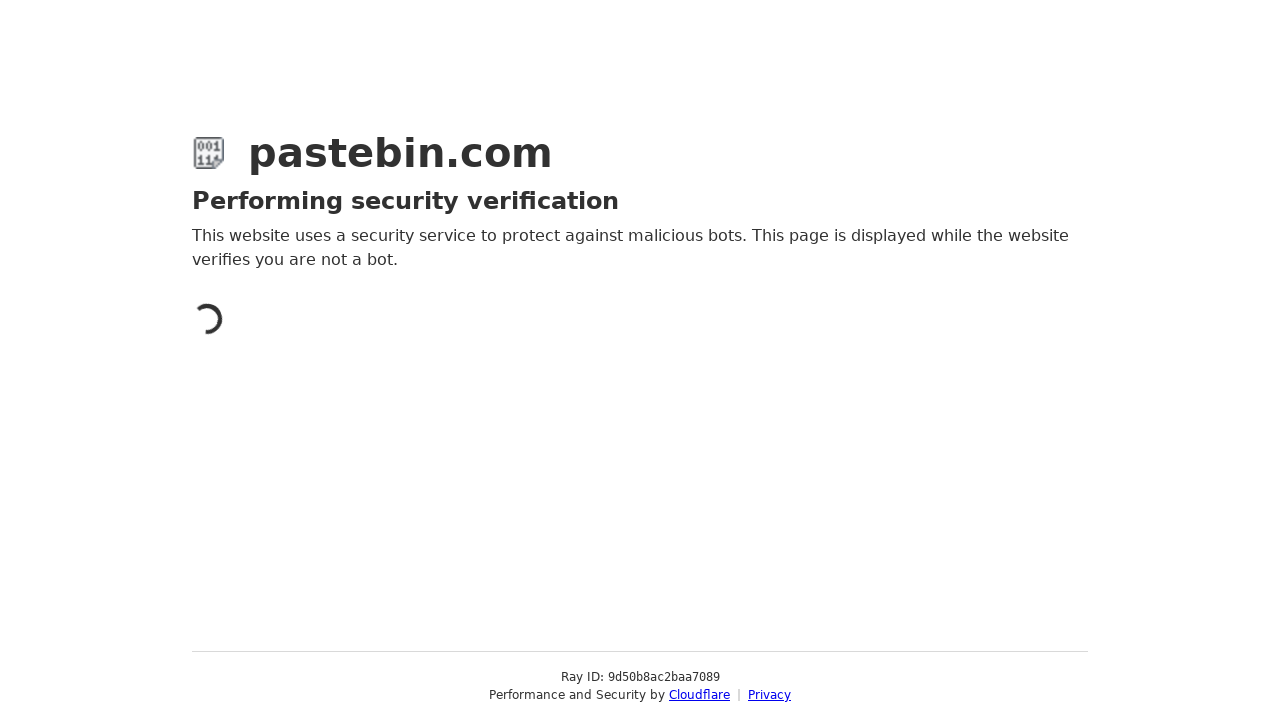

Waited for network idle state after clicking Create New Paste
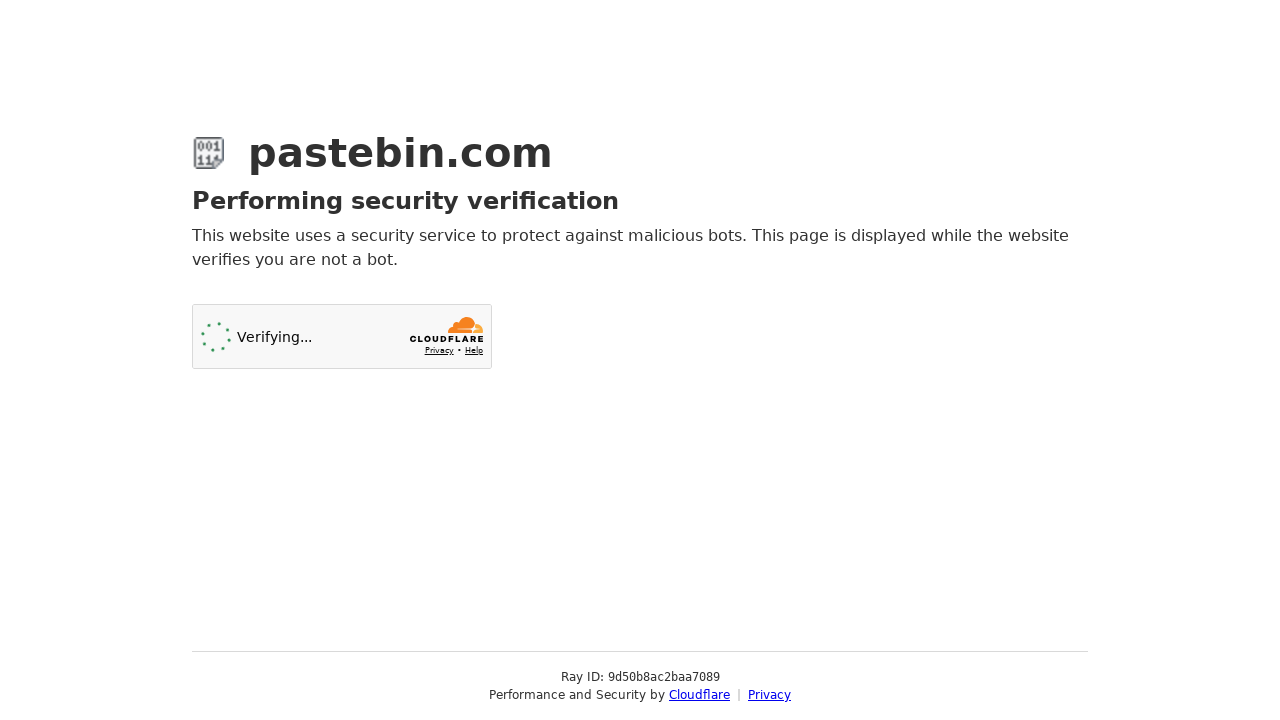

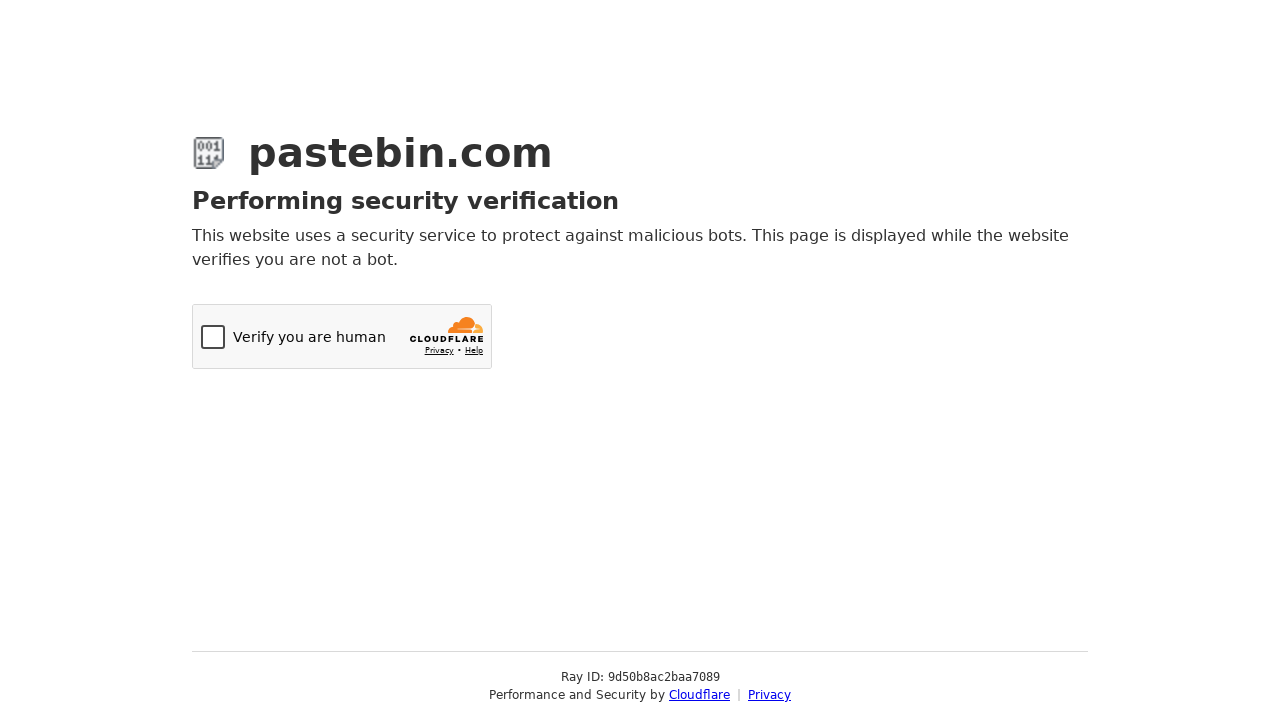